Tests timeout behavior by clicking a button that triggers an AJAX request and then clicking on the success element that appears after data loads.

Starting URL: http://uitestingplayground.com/ajax

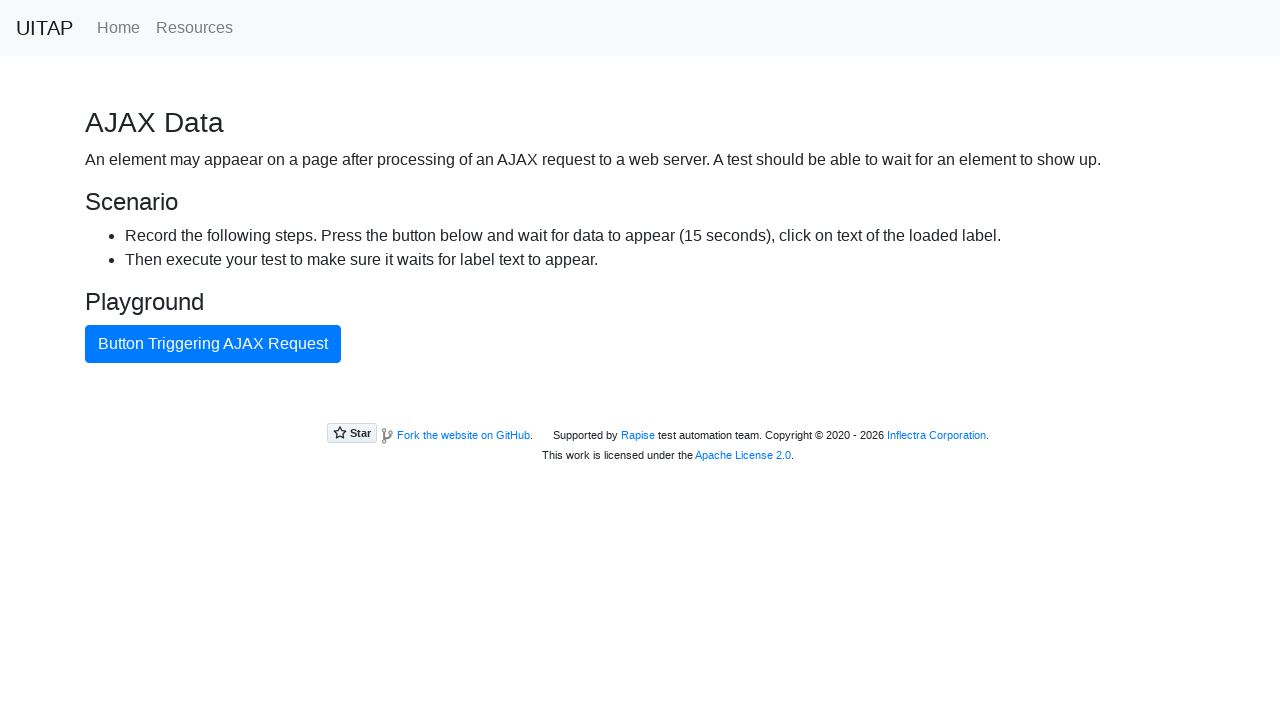

Navigated to AJAX timeout test page
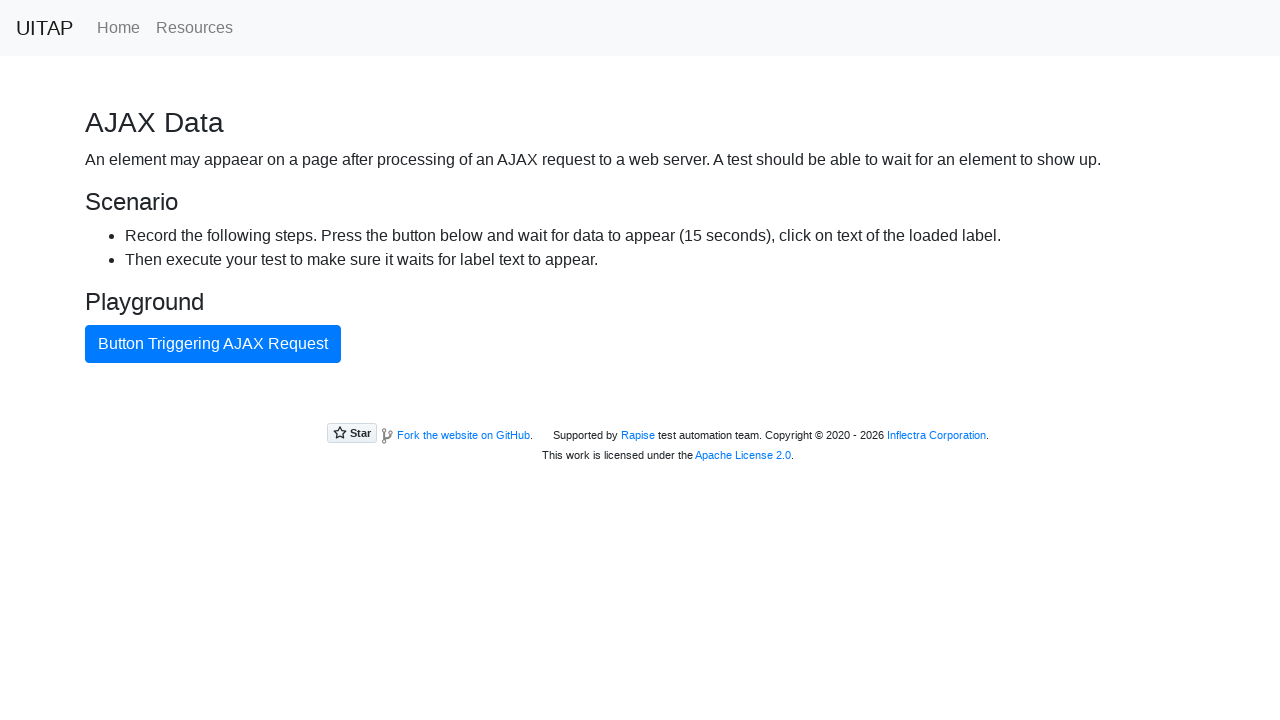

Clicked button triggering AJAX request at (213, 344) on internal:text="Button Triggering AJAX Request"i
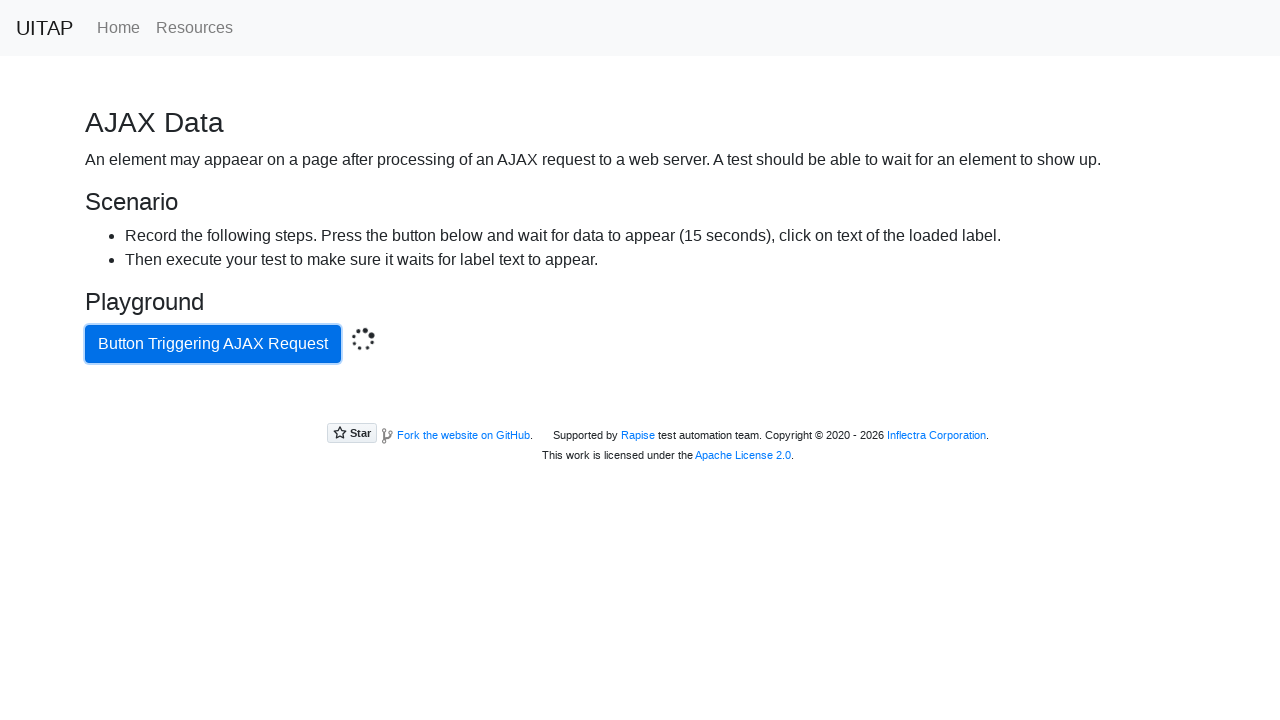

Clicked success element that appeared after AJAX data loaded at (640, 405) on .bg-success
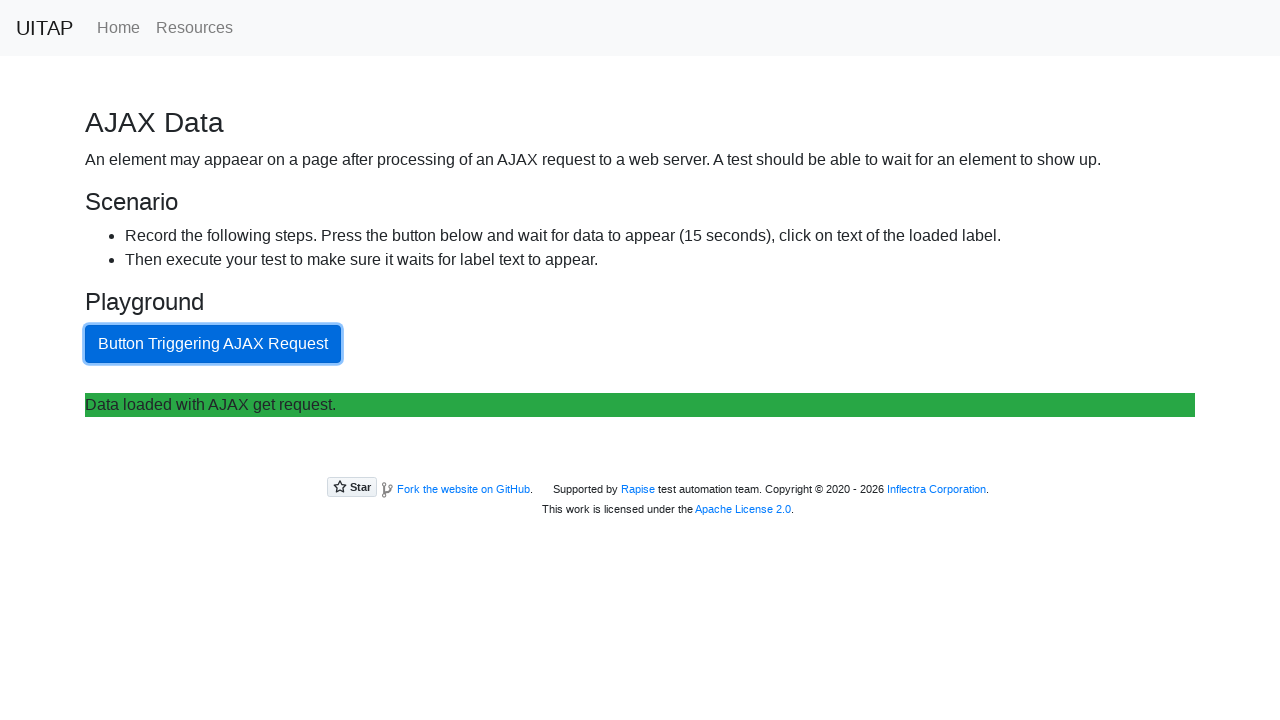

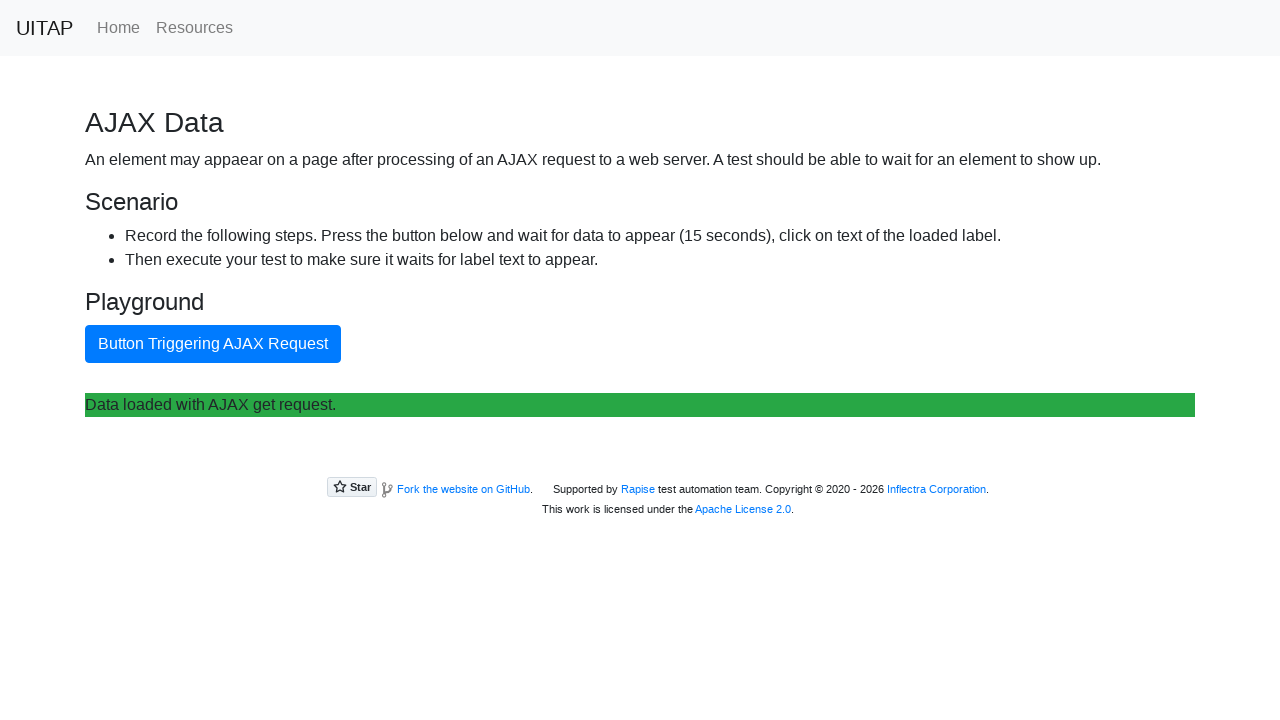